Verifies that the "Mouse Hover" text is displayed correctly on the page by locating the element and checking its text content.

Starting URL: https://rahulshettyacademy.com/AutomationPractice/

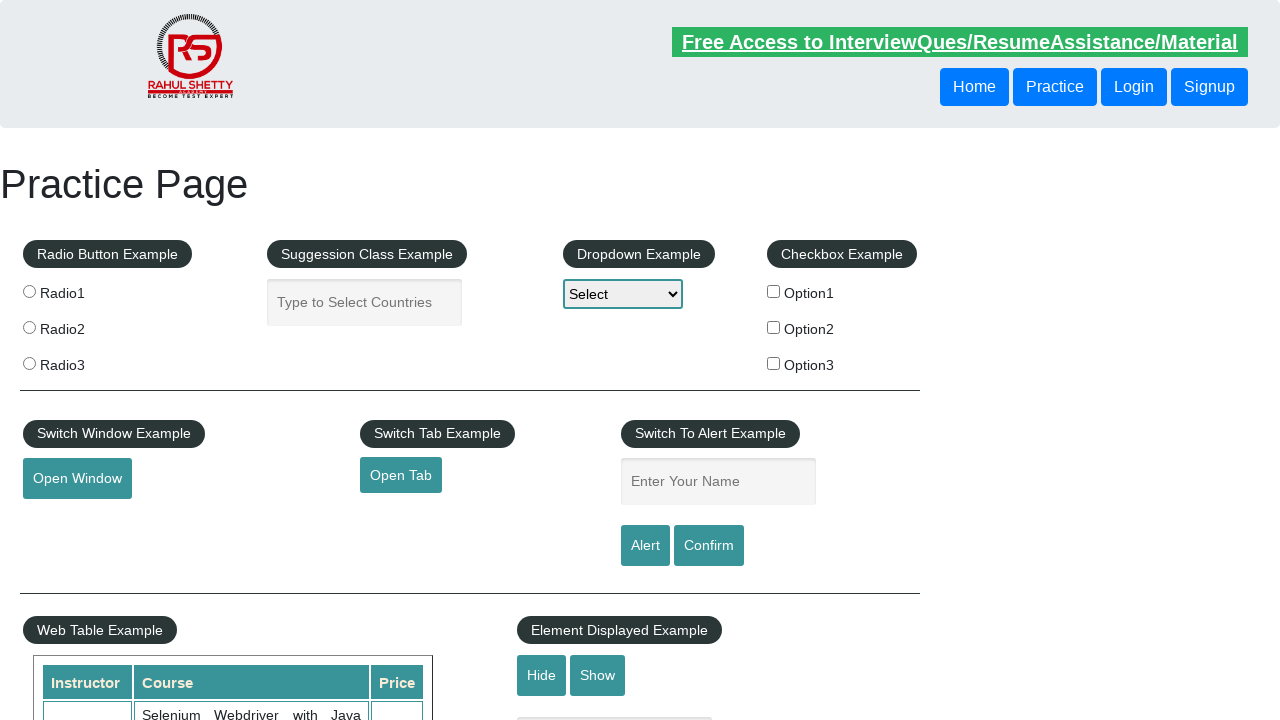

Navigated to AutomationPractice page
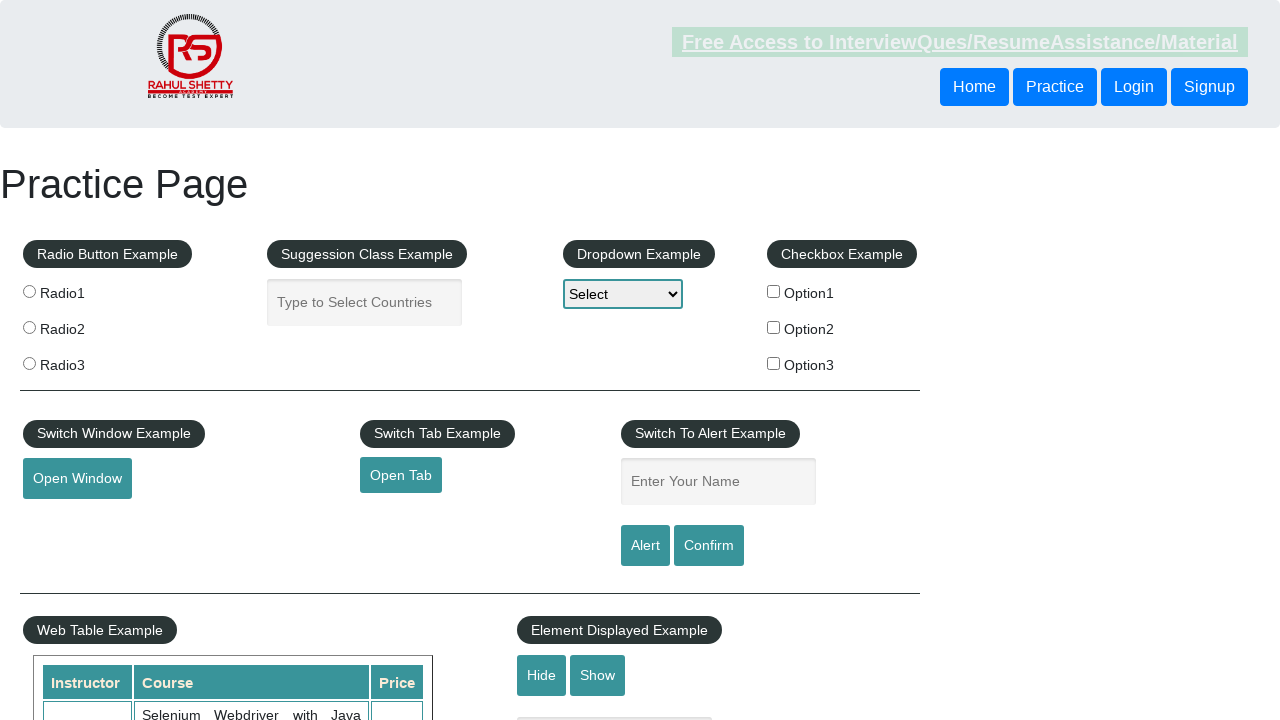

Located the mouse hover element with id 'mousehover'
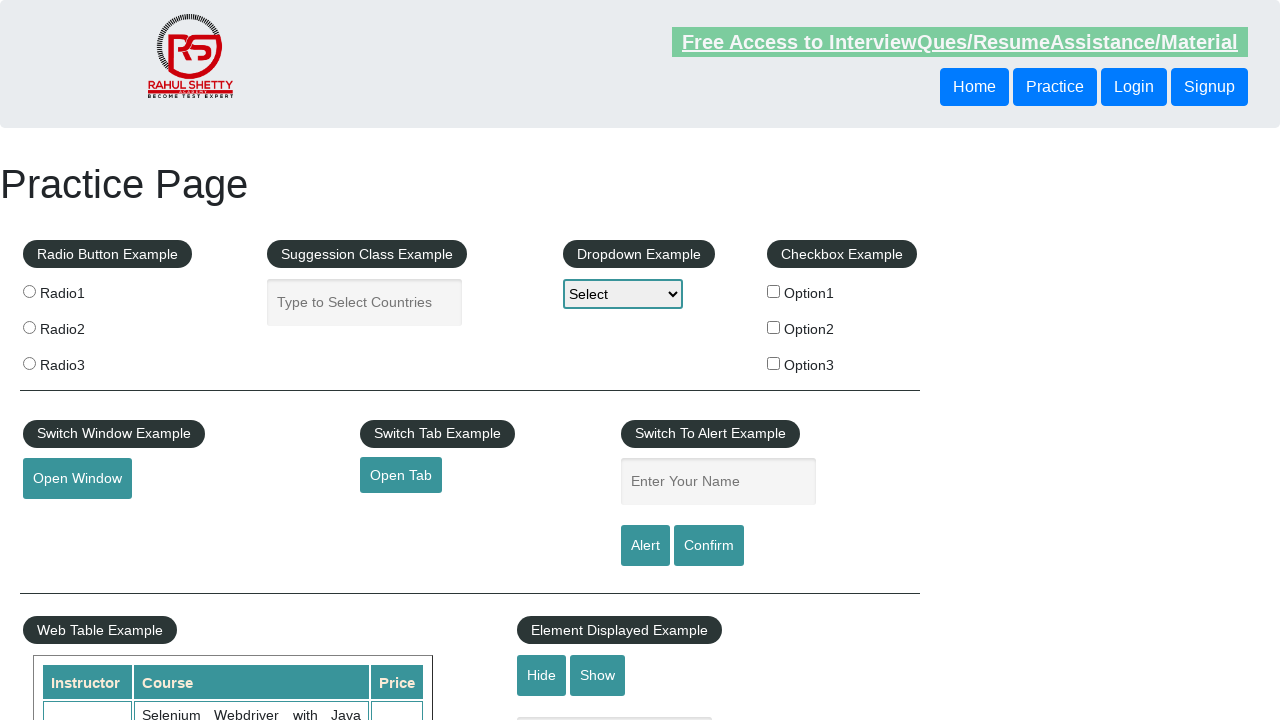

Verified that 'Mouse Hover' text is displayed correctly
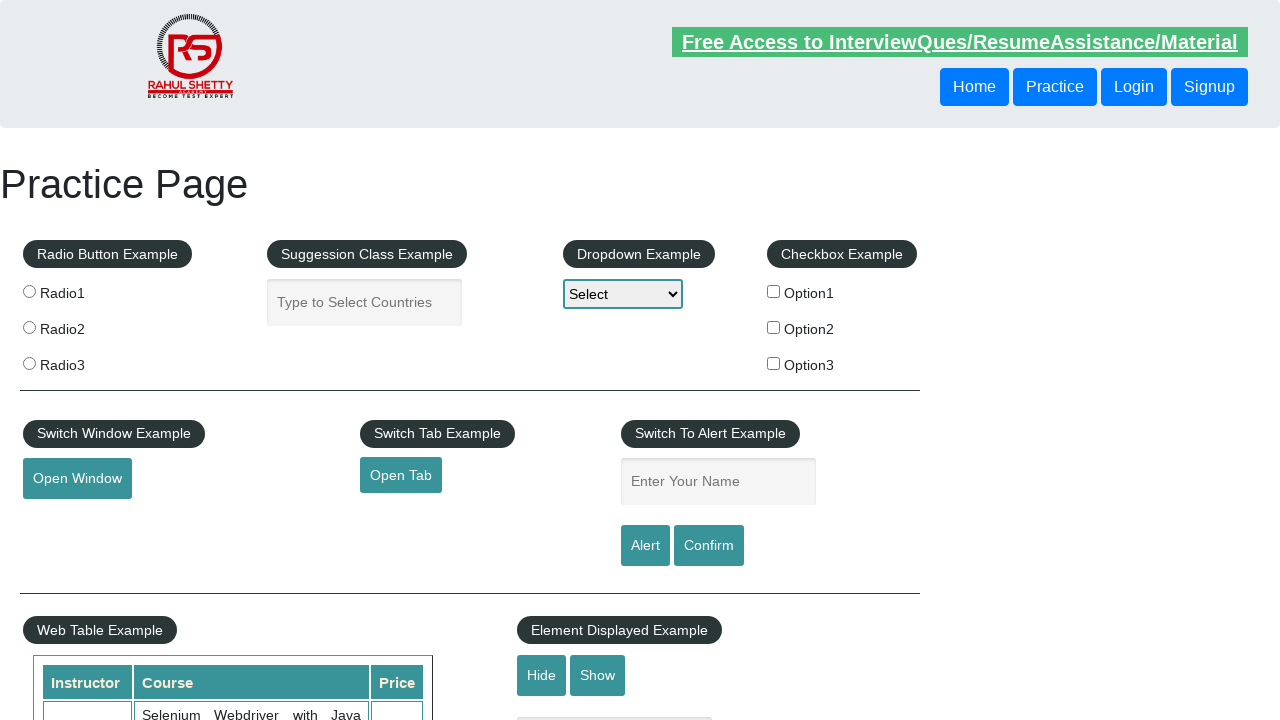

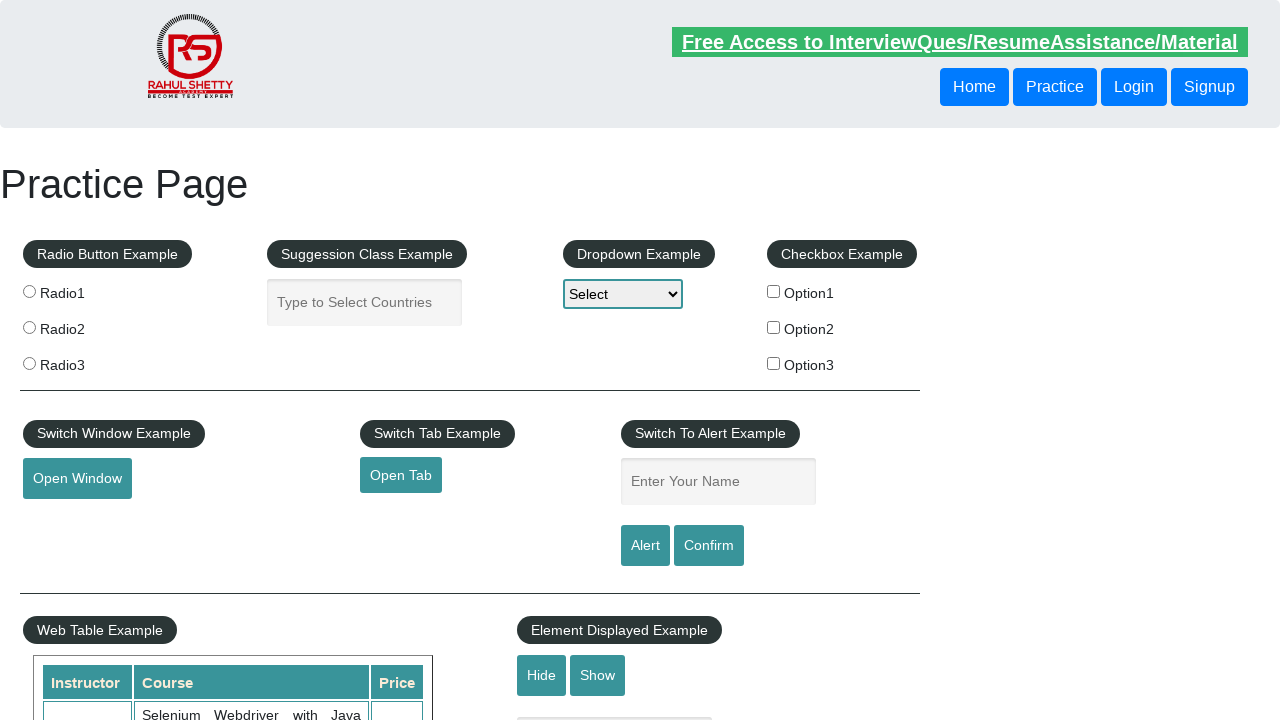